Configures ParaBank admin settings with initial balance, minimum balance, selects "available funds" loan processor, sets threshold, submits the form, and clicks the clean button.

Starting URL: https://parabank.parasoft.com/parabank/admin.htm

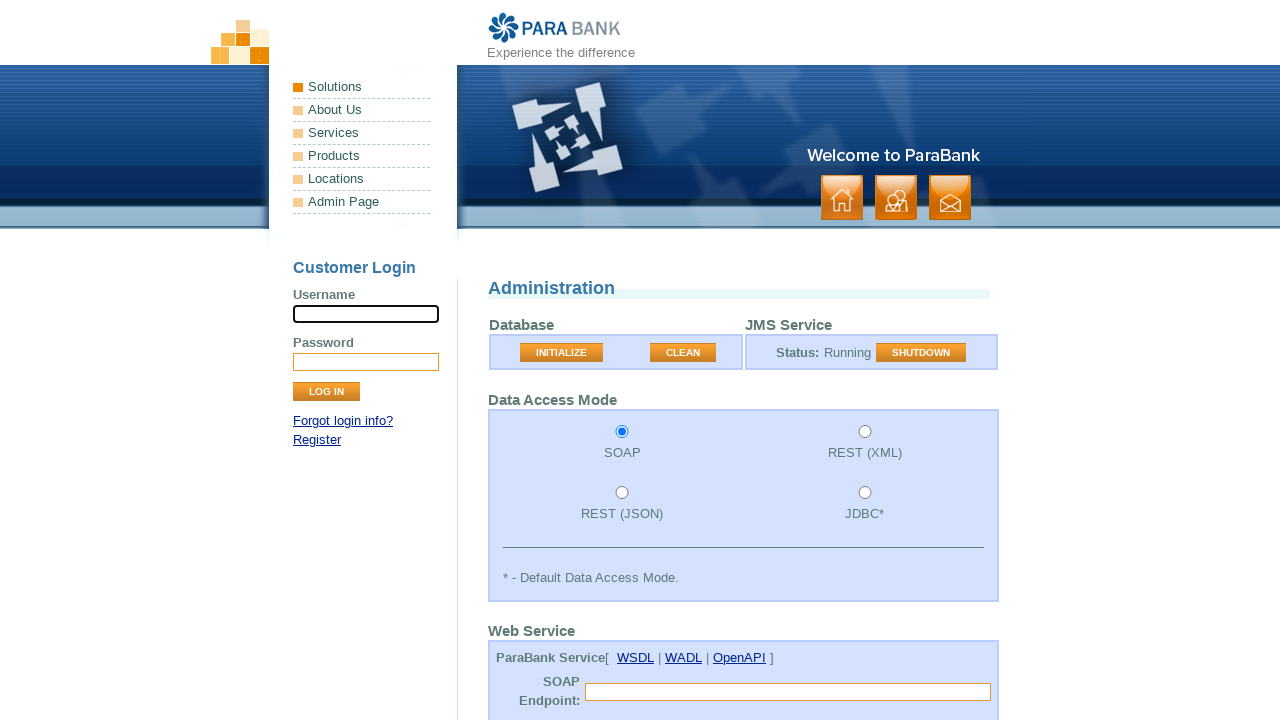

Cleared initial balance field on #initialBalance
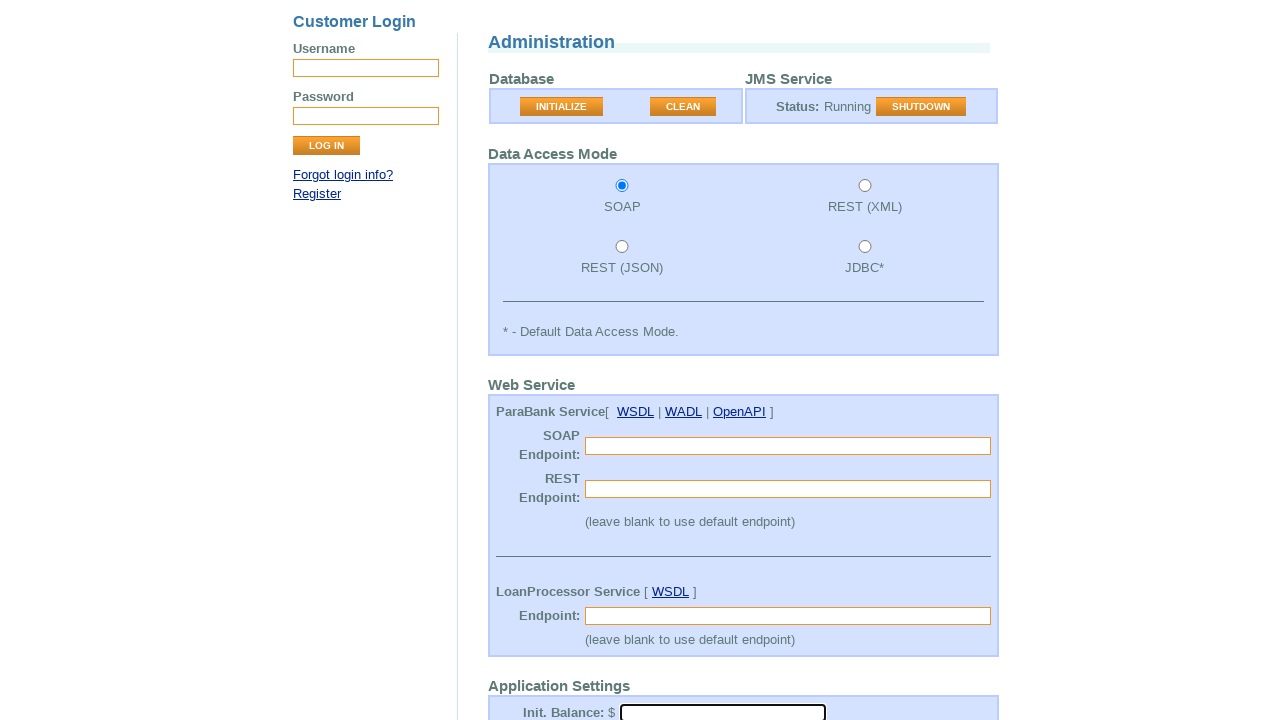

Filled initial balance field with 1000 on #initialBalance
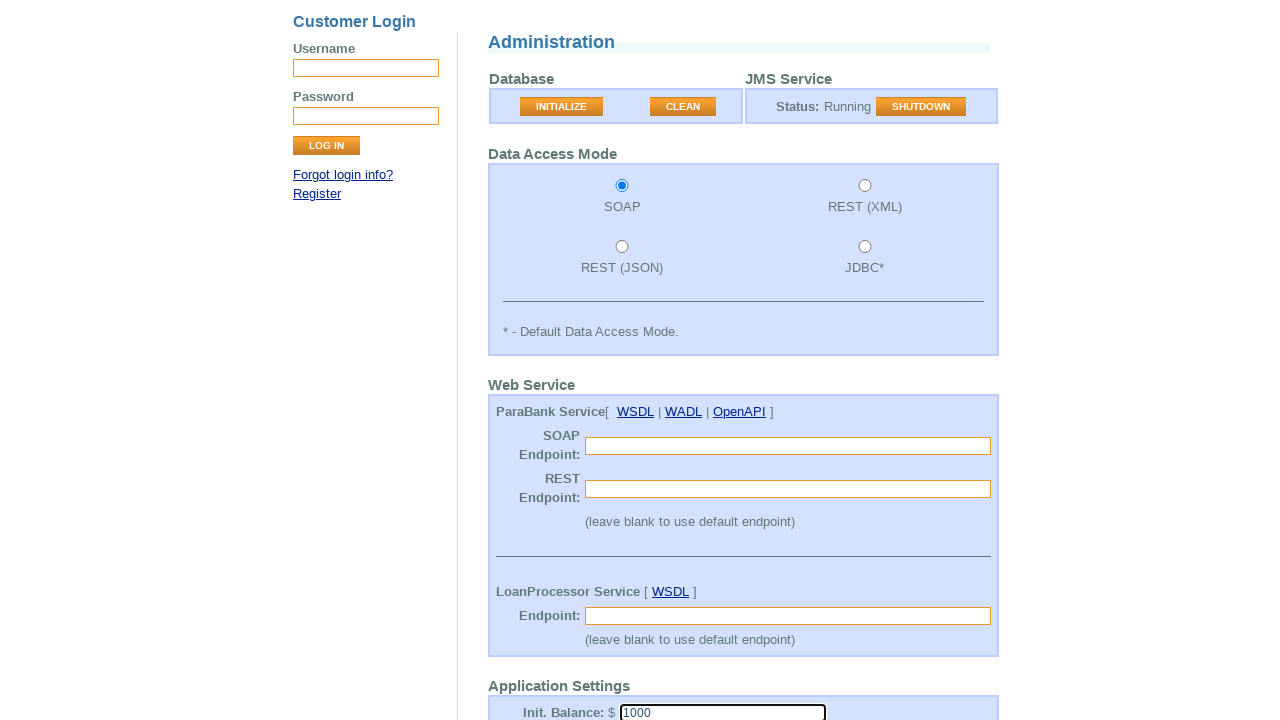

Cleared minimum balance field on #minimumBalance
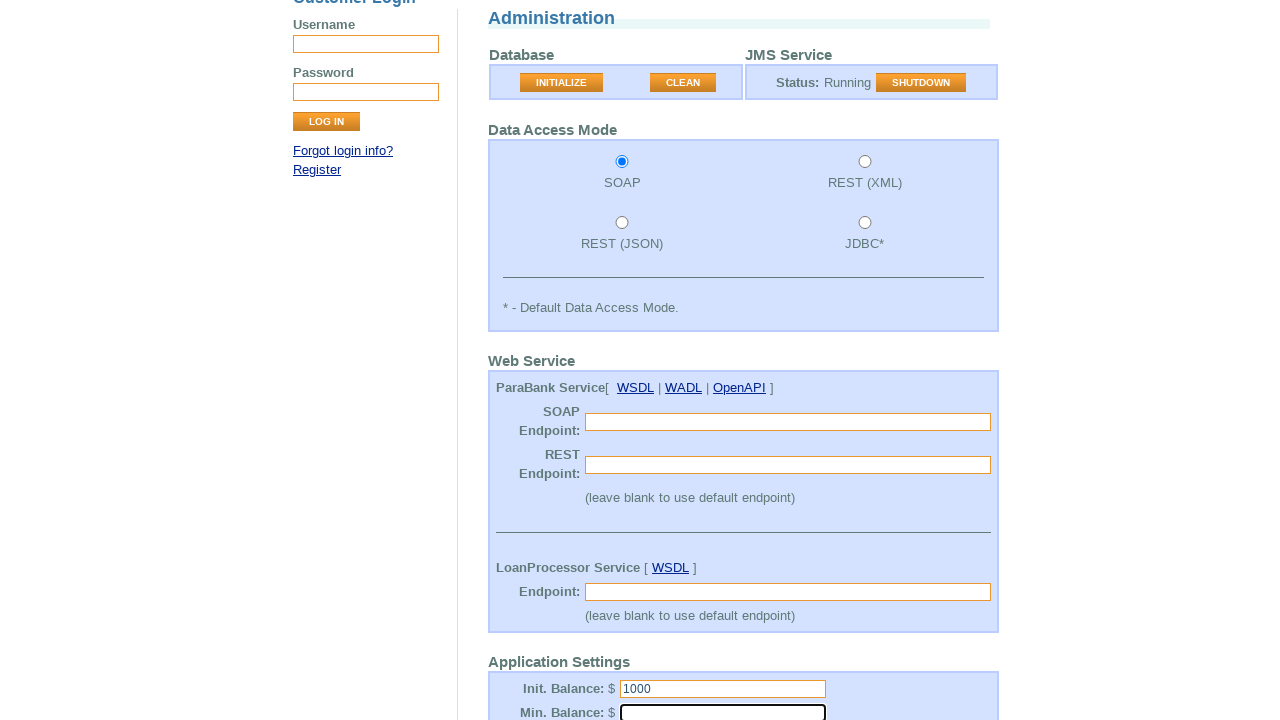

Filled minimum balance field with 1000 on #minimumBalance
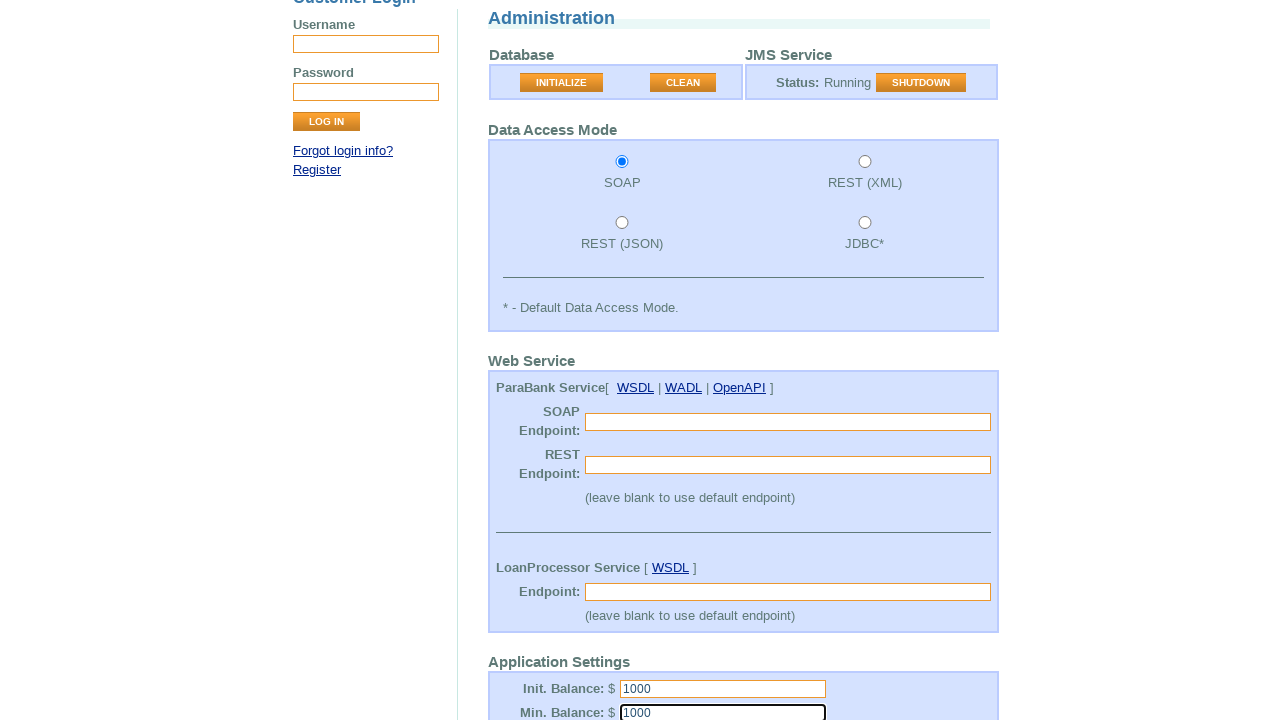

Selected 'available funds' loan processor from dropdown on #loanProcessor
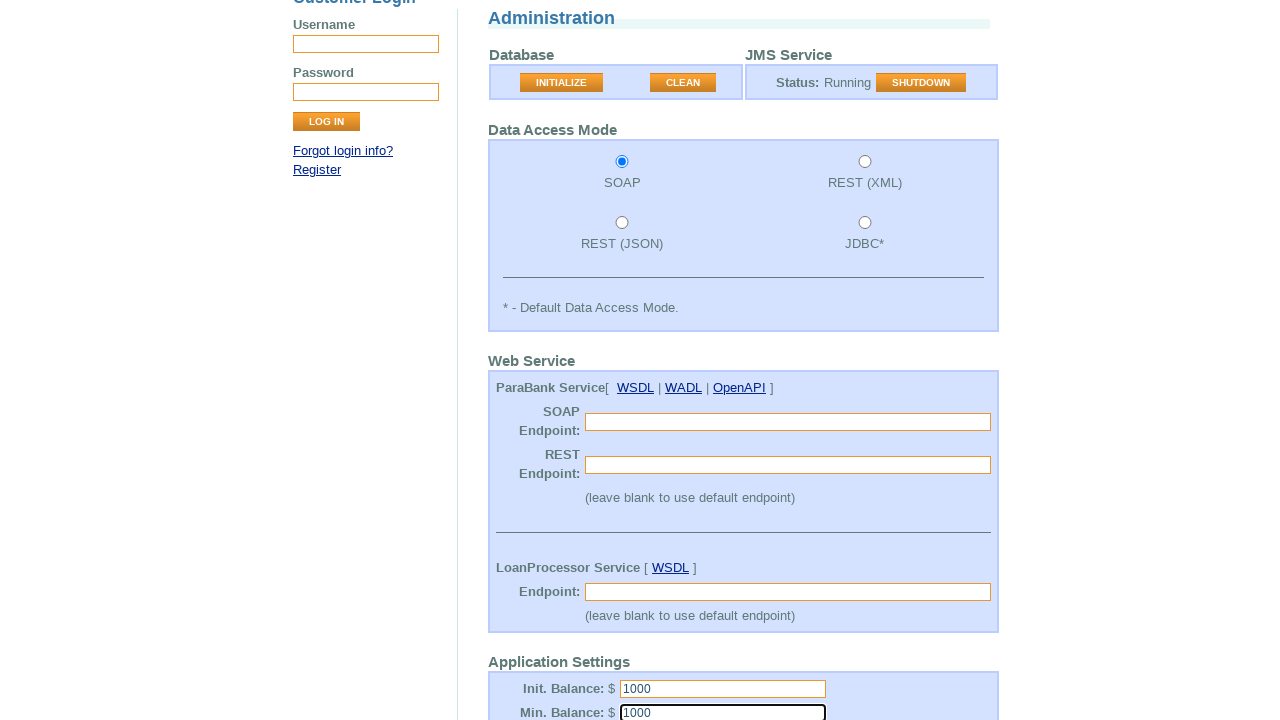

Cleared loan processor threshold field on #loanProcessorThreshold
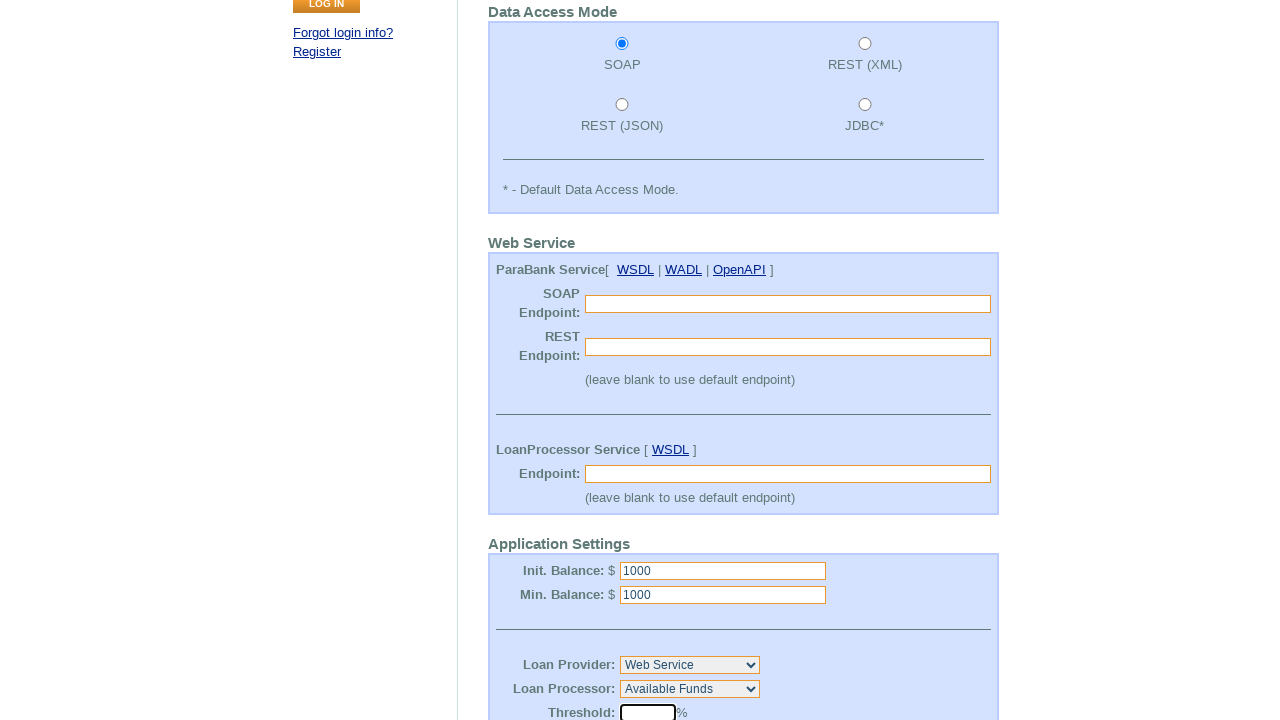

Filled loan processor threshold field with 50 on #loanProcessorThreshold
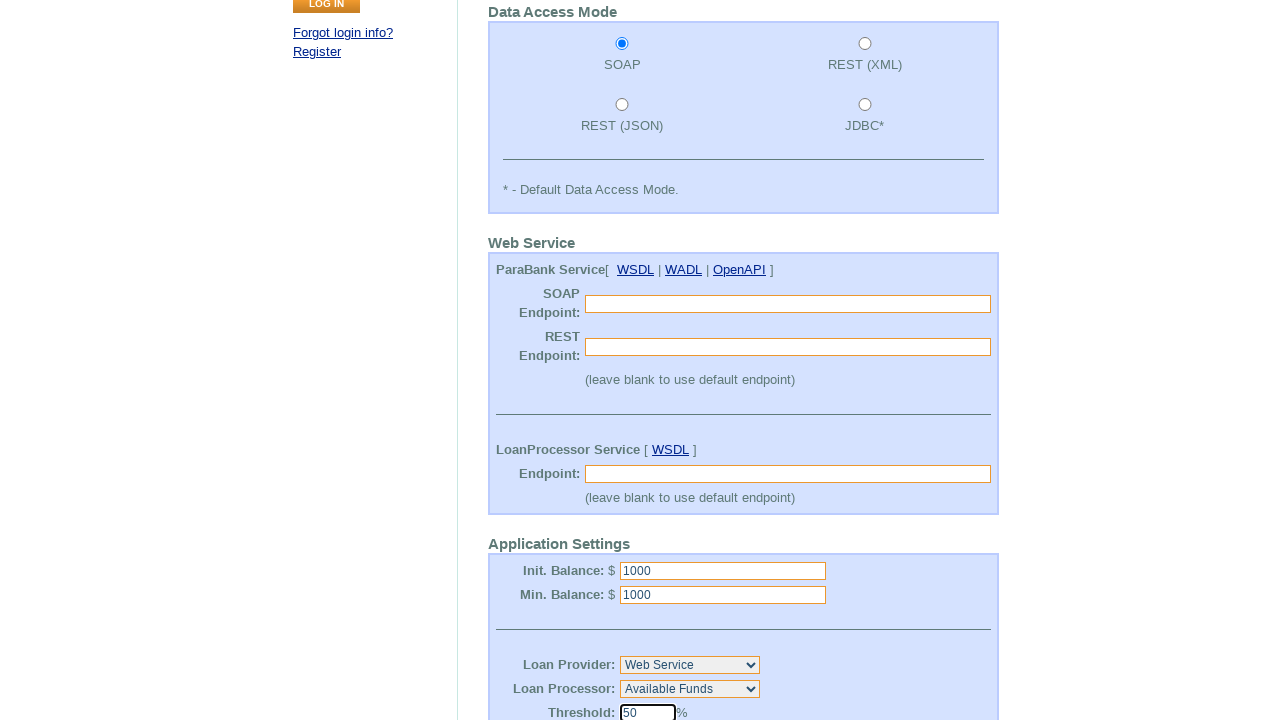

Clicked Submit button to save admin settings at (523, 572) on input[value='Submit']
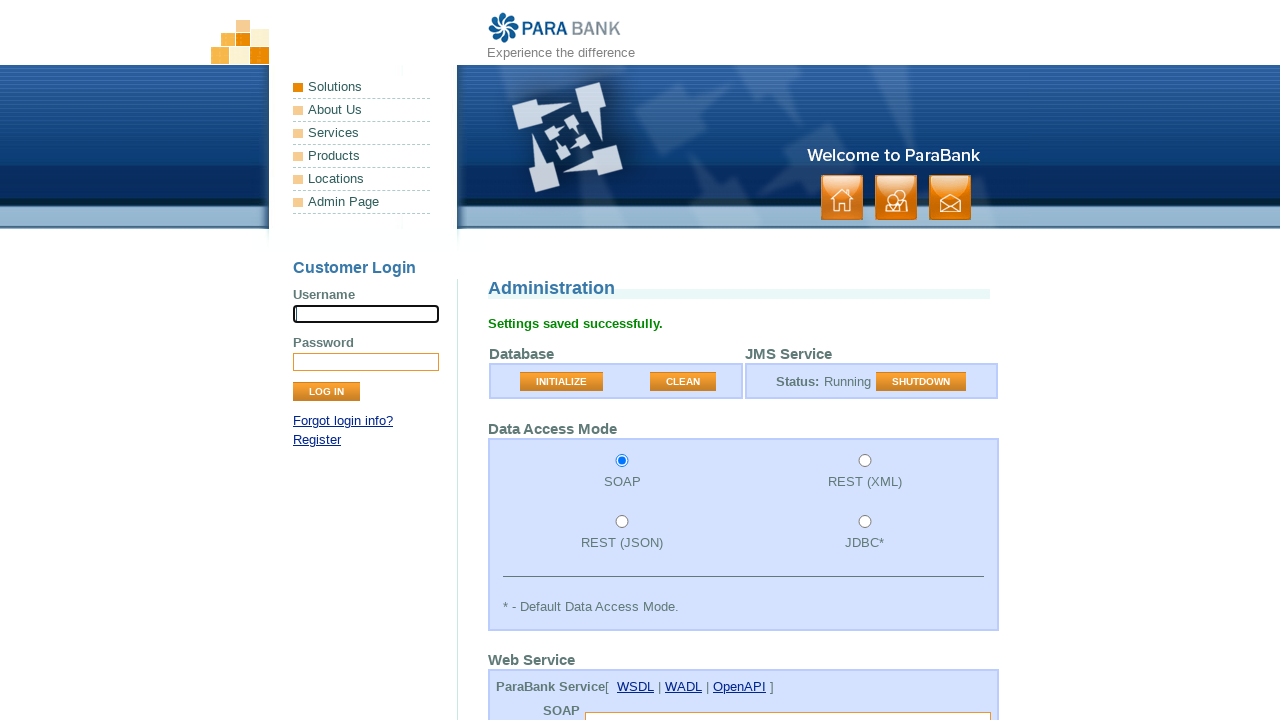

Clicked CLEAN button at (683, 382) on button[value='CLEAN']
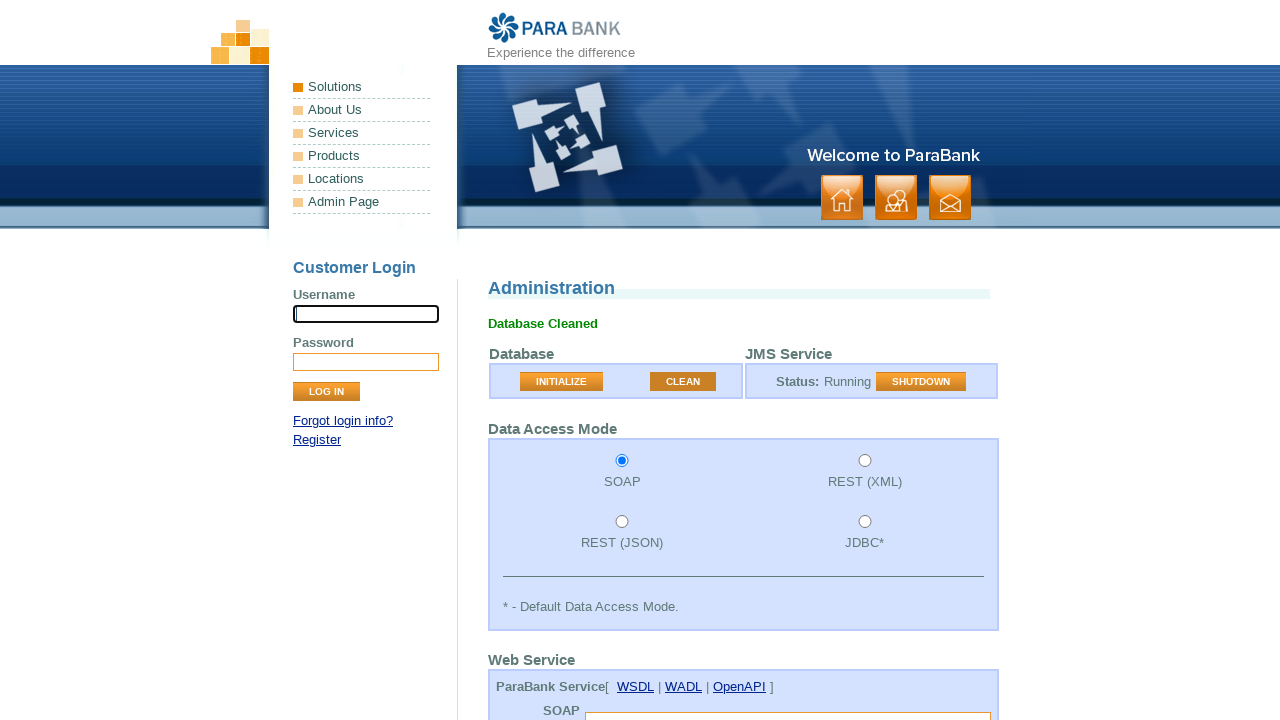

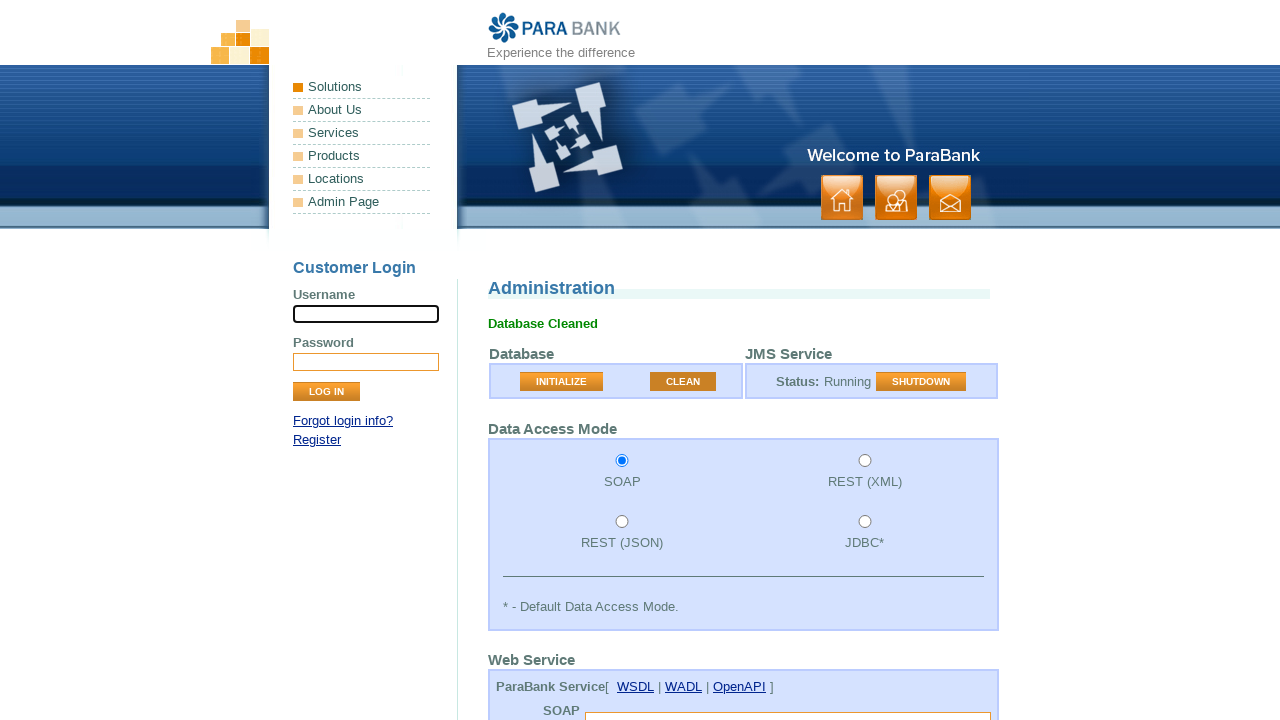